Tests Checkboxes page by navigating to it and verifying the second checkbox is checked

Starting URL: http://the-internet.herokuapp.com/

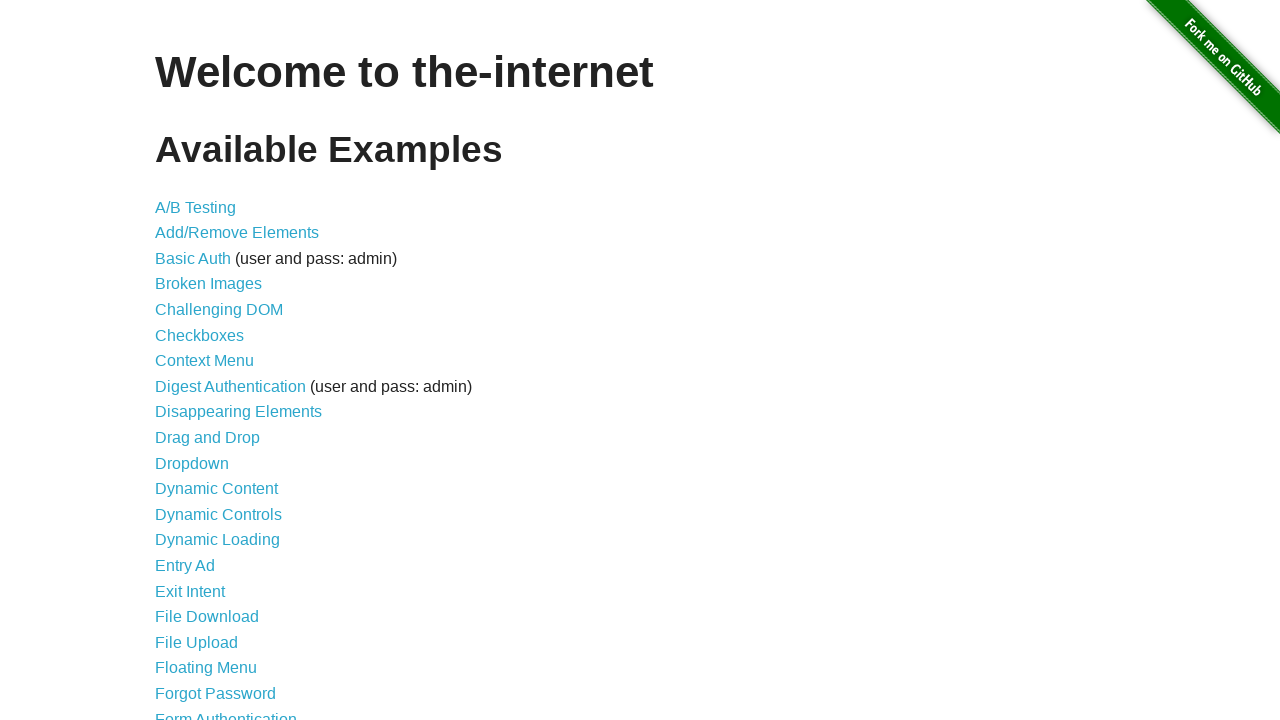

Clicked on Checkboxes link at (200, 335) on text=Checkboxes
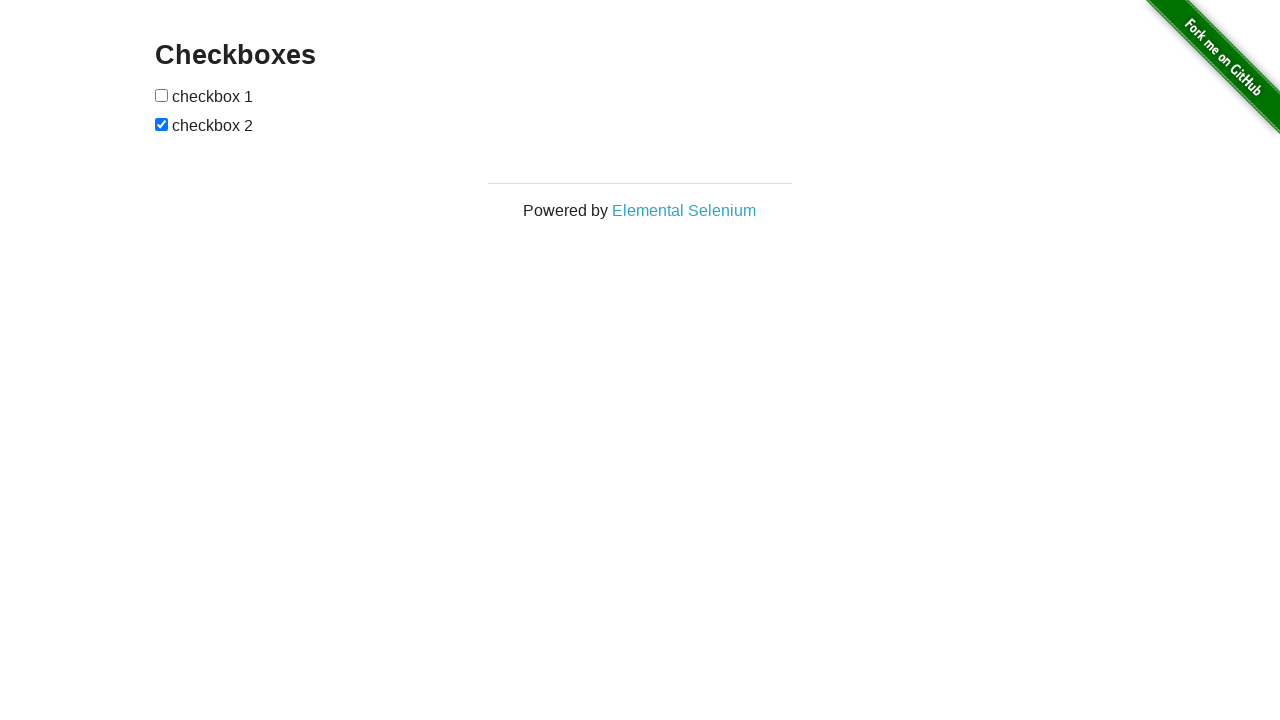

Navigated to Checkboxes page
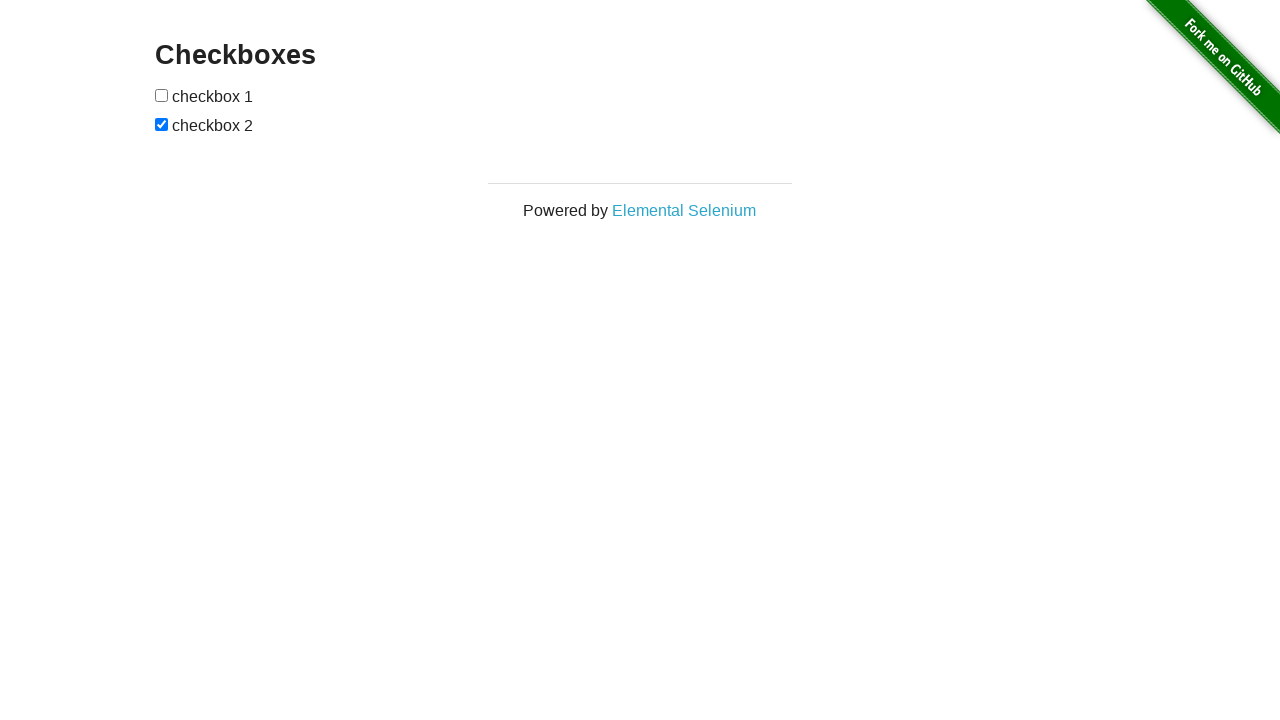

Second checkbox element is present
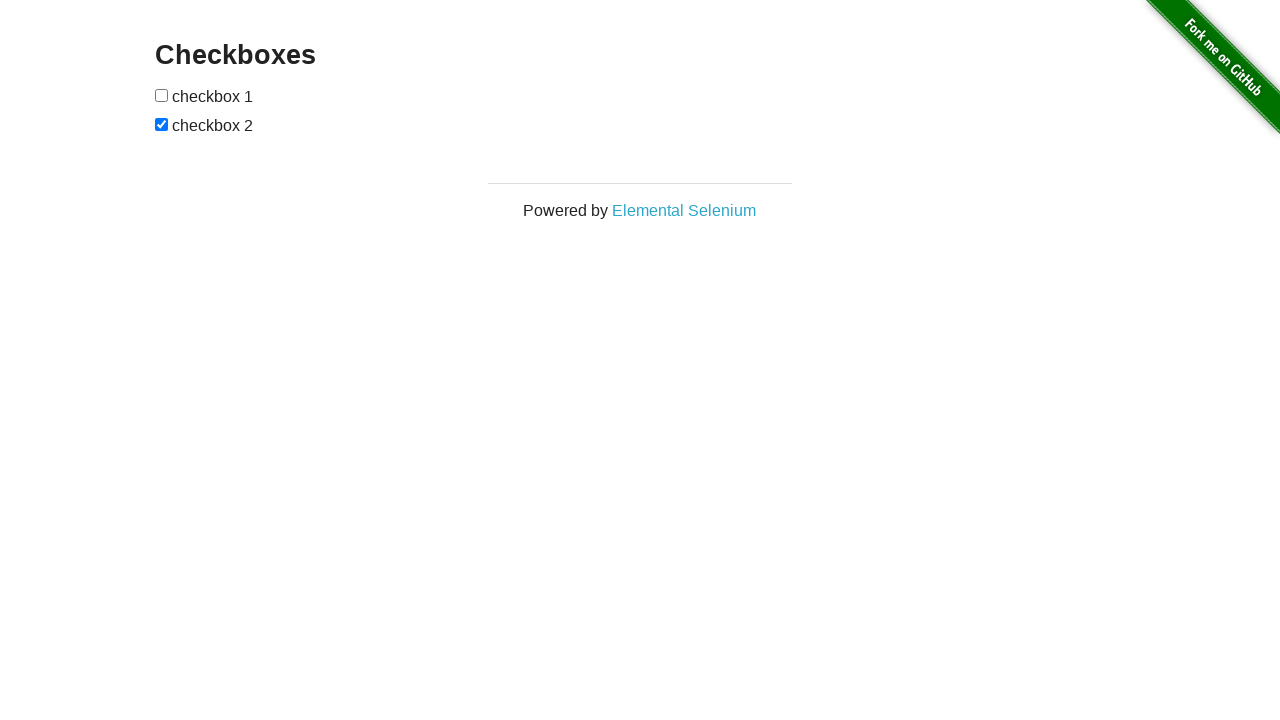

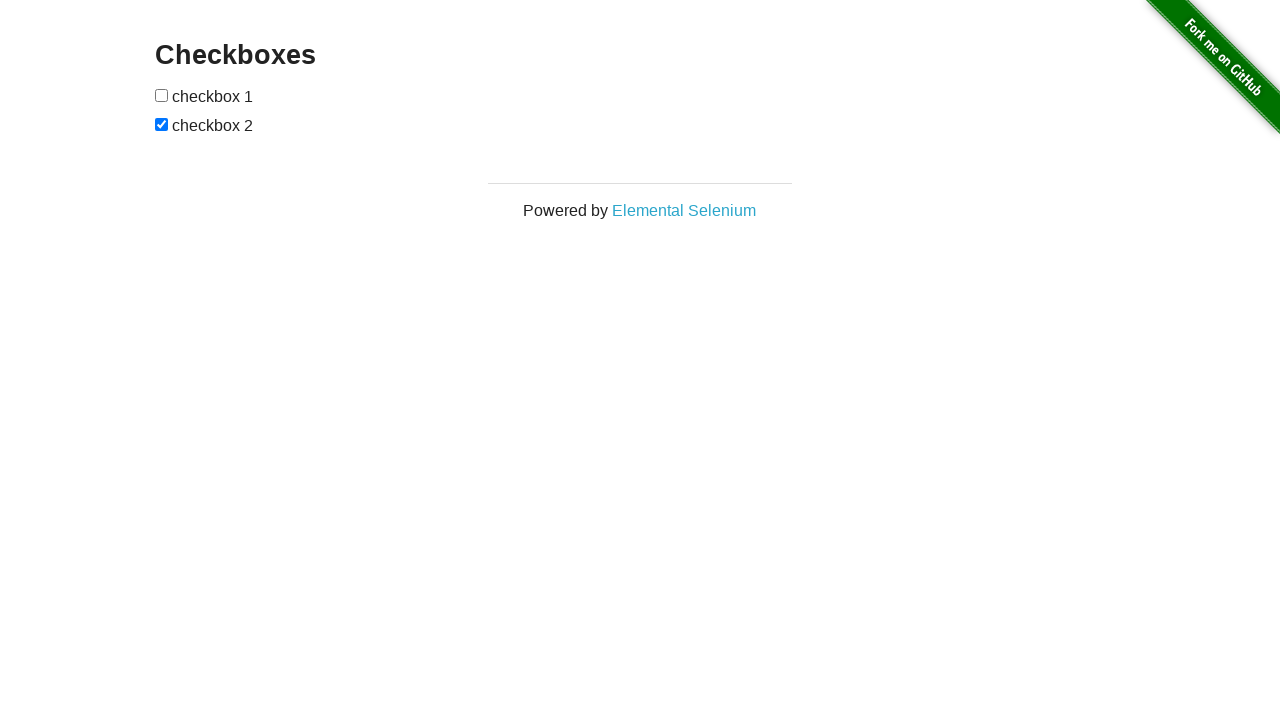